Tests alert handling functionality by triggering different types of alerts, interacting with them, and accepting/dismissing them

Starting URL: https://neotech.vercel.app/alerts

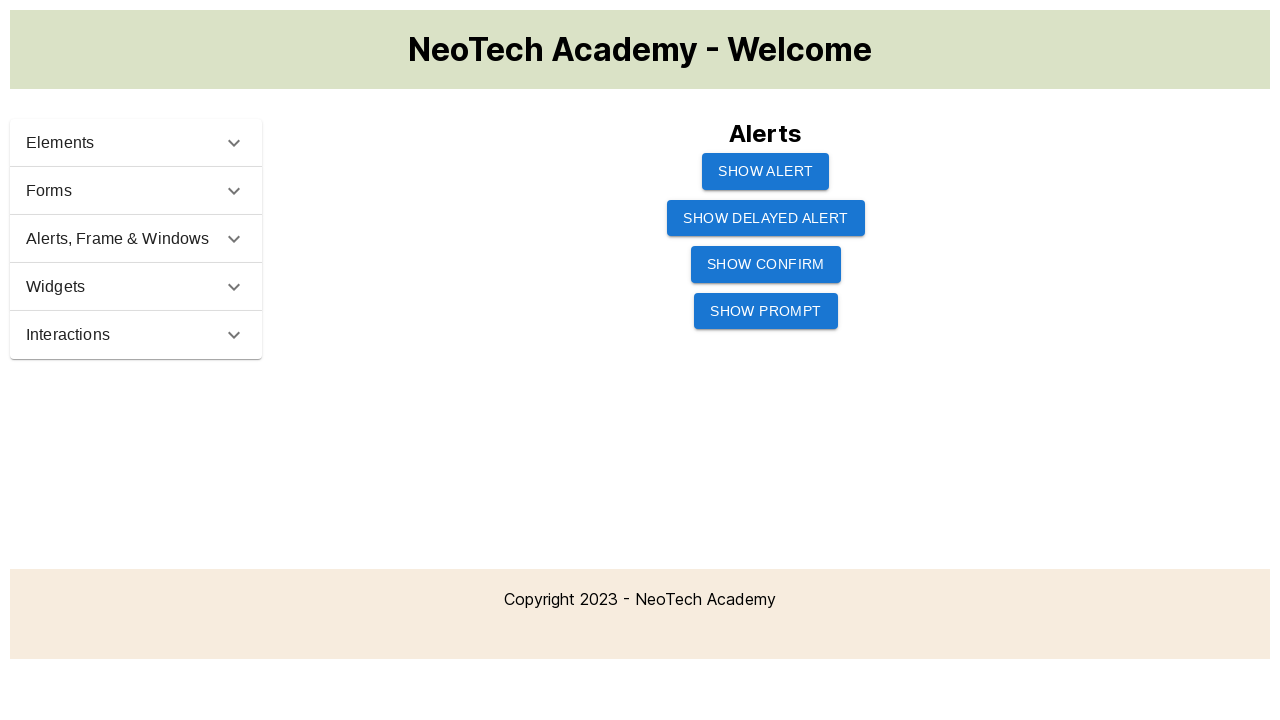

Navigated to alerts demo page
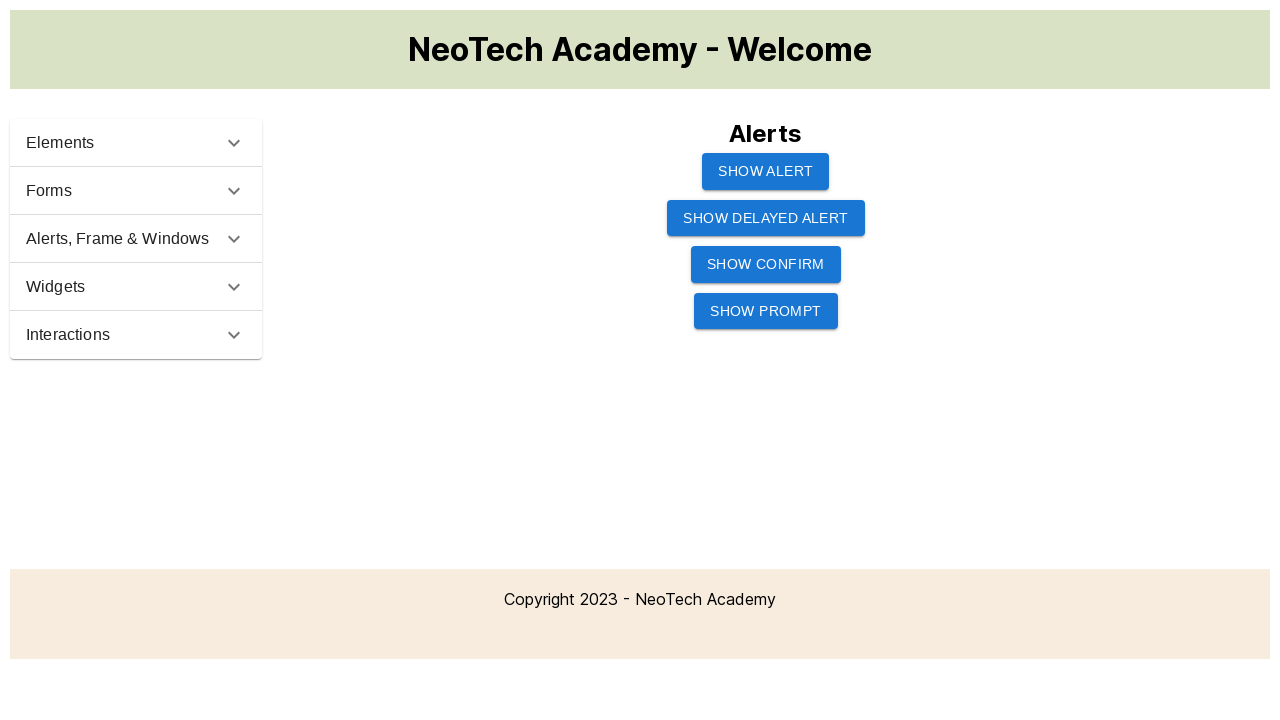

Clicked button to trigger first alert at (766, 171) on #btnAlert
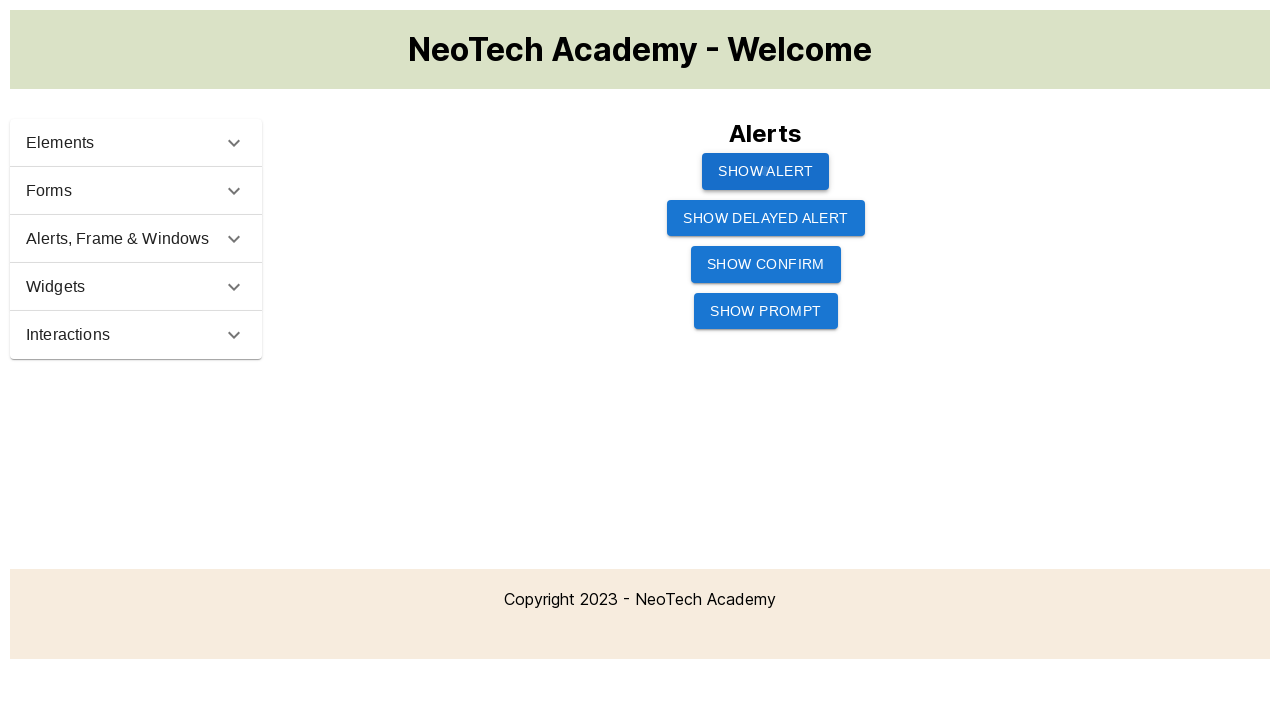

Set up alert handler to accept dialogs
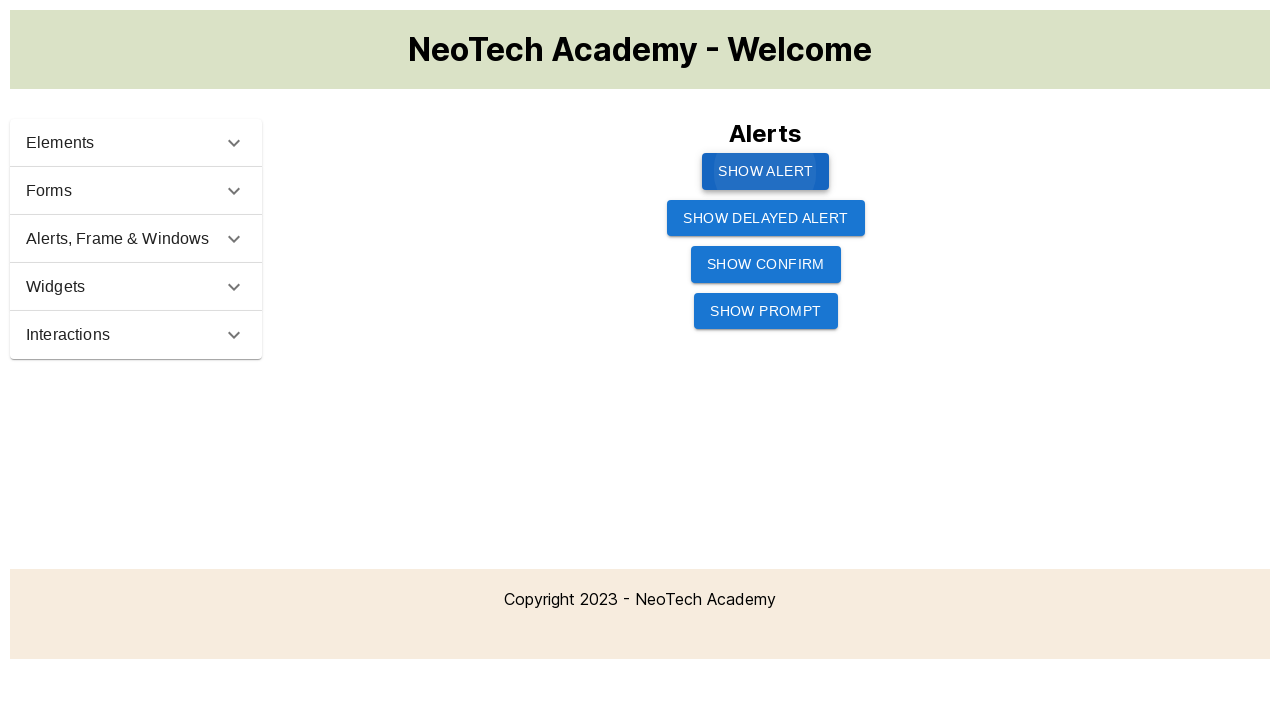

Re-clicked alert button with handler active at (766, 171) on #btnAlert
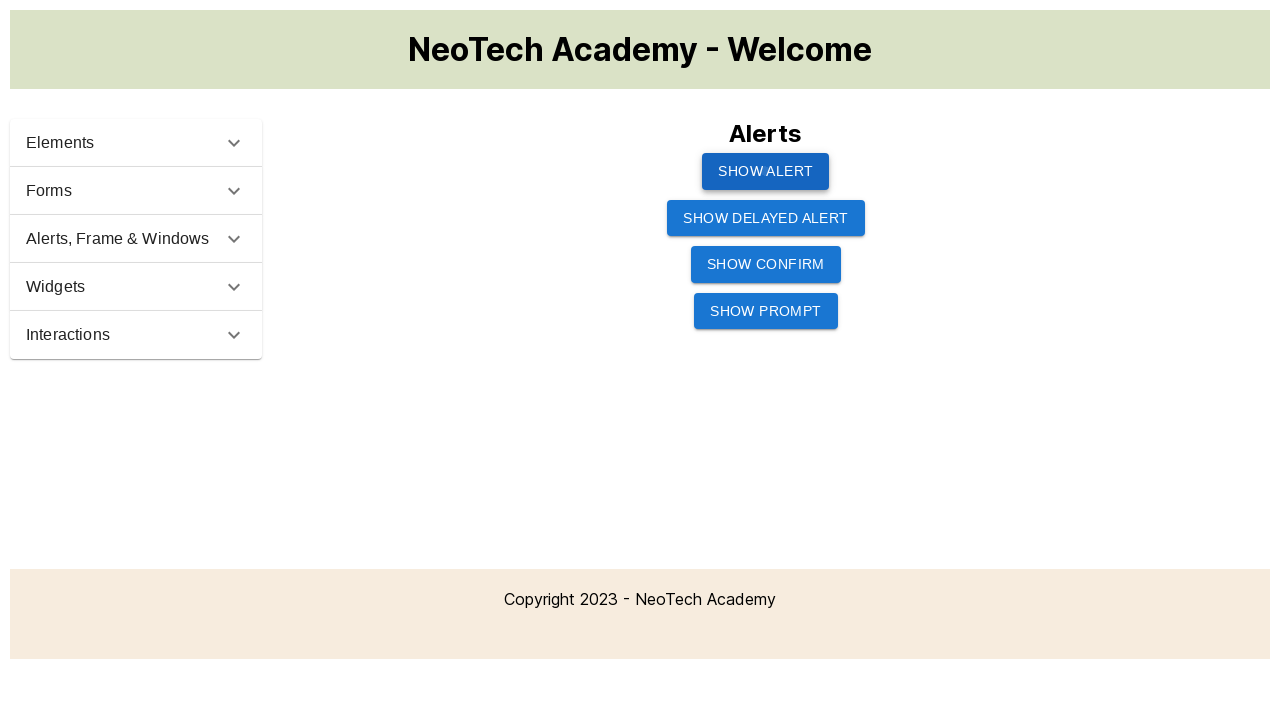

Waited for UI update after alert
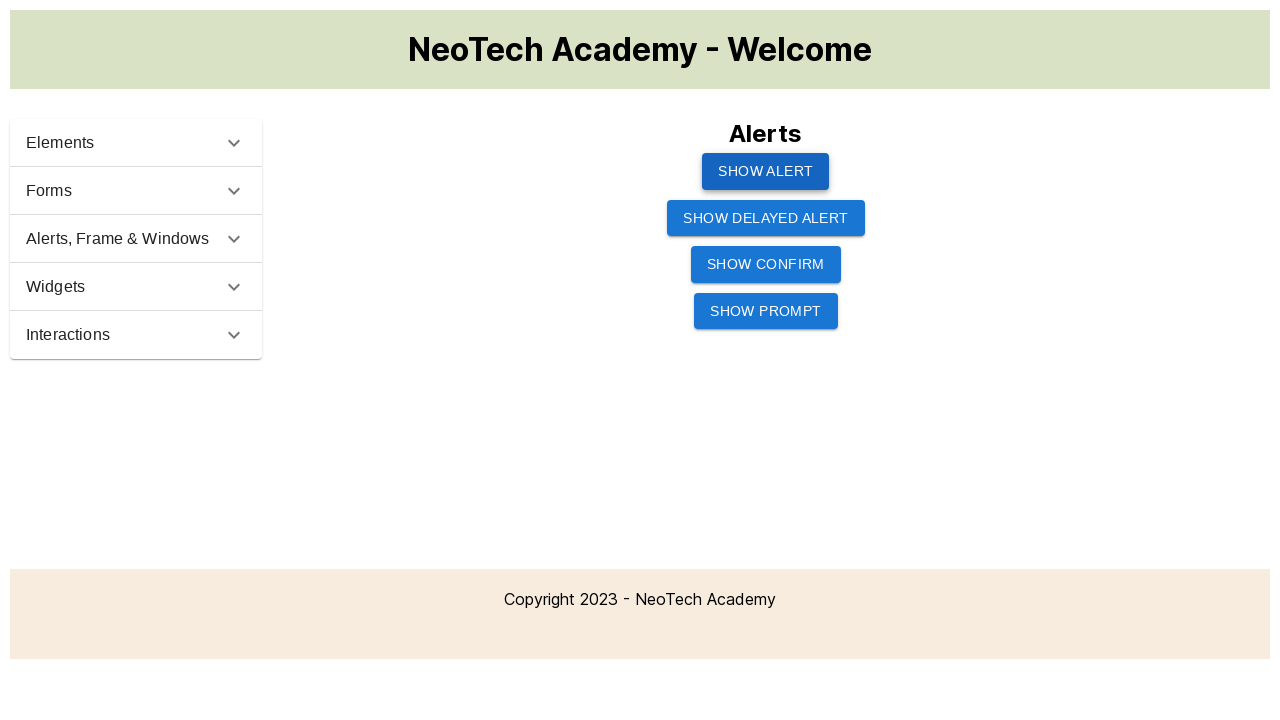

Clicked button to trigger prompt alert at (766, 311) on #btnPrompt
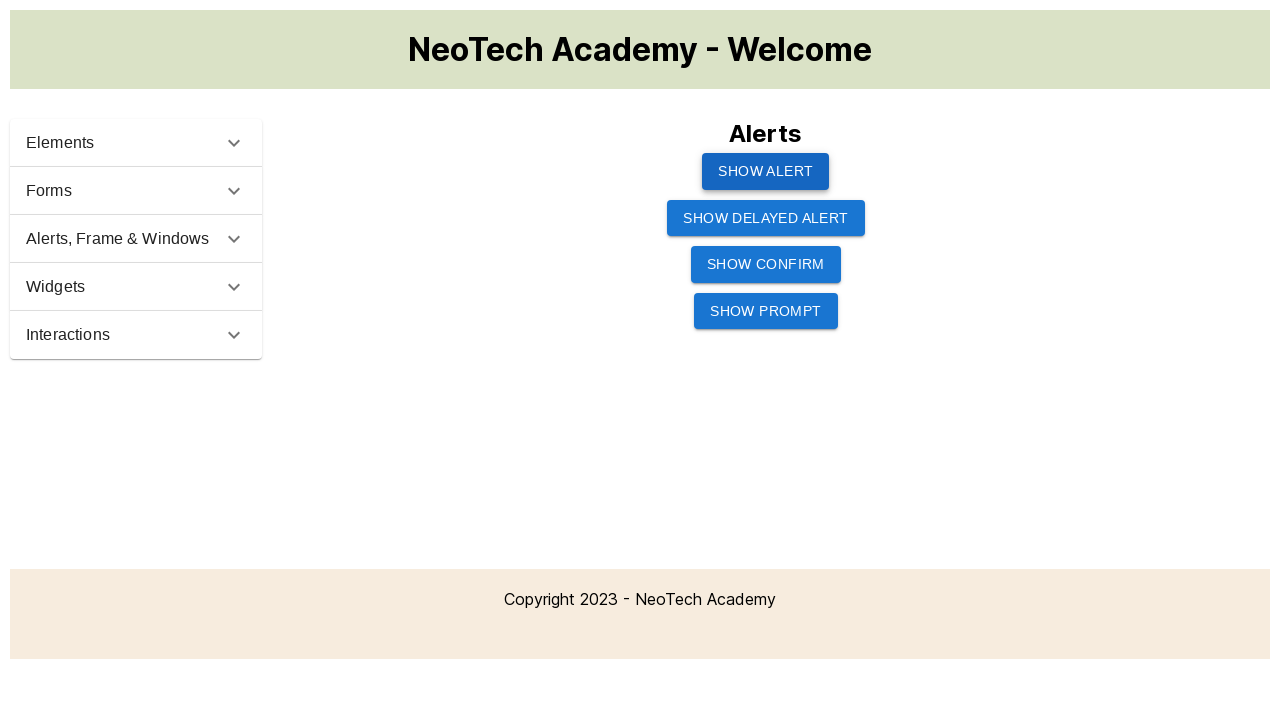

Set up prompt handler to accept with text 'Sinem'
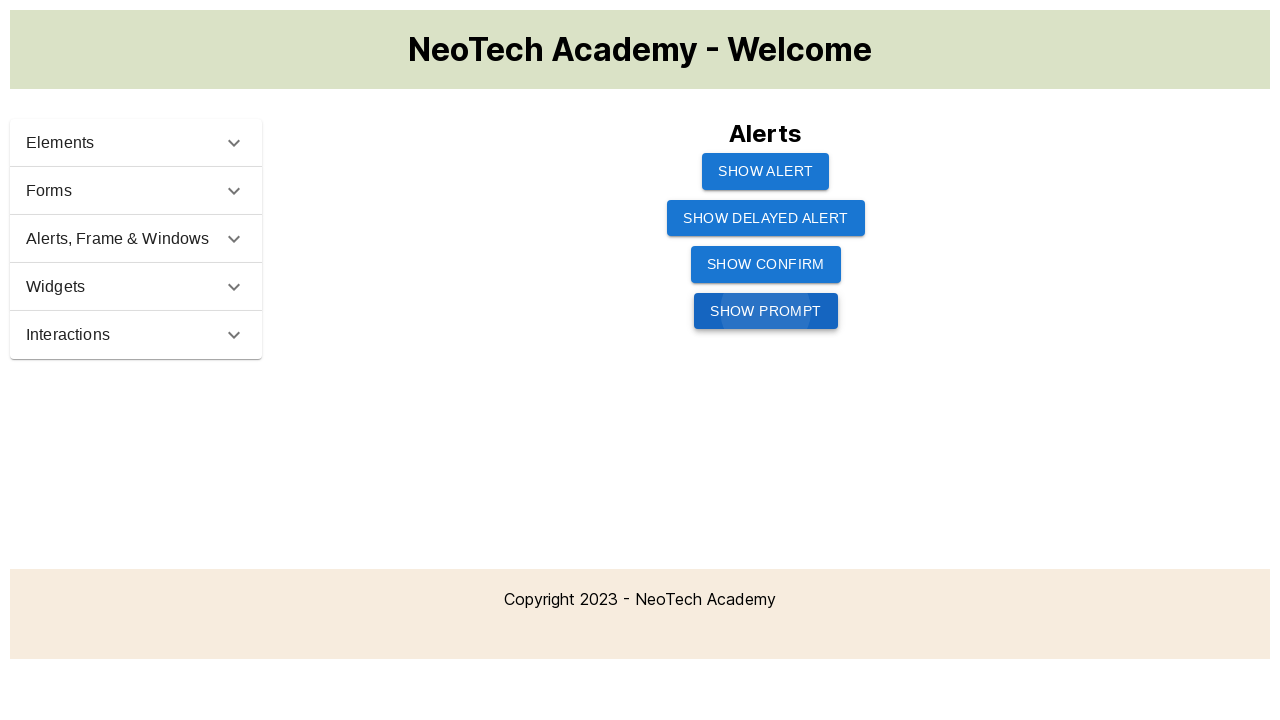

Re-clicked prompt button with handler active at (766, 311) on #btnPrompt
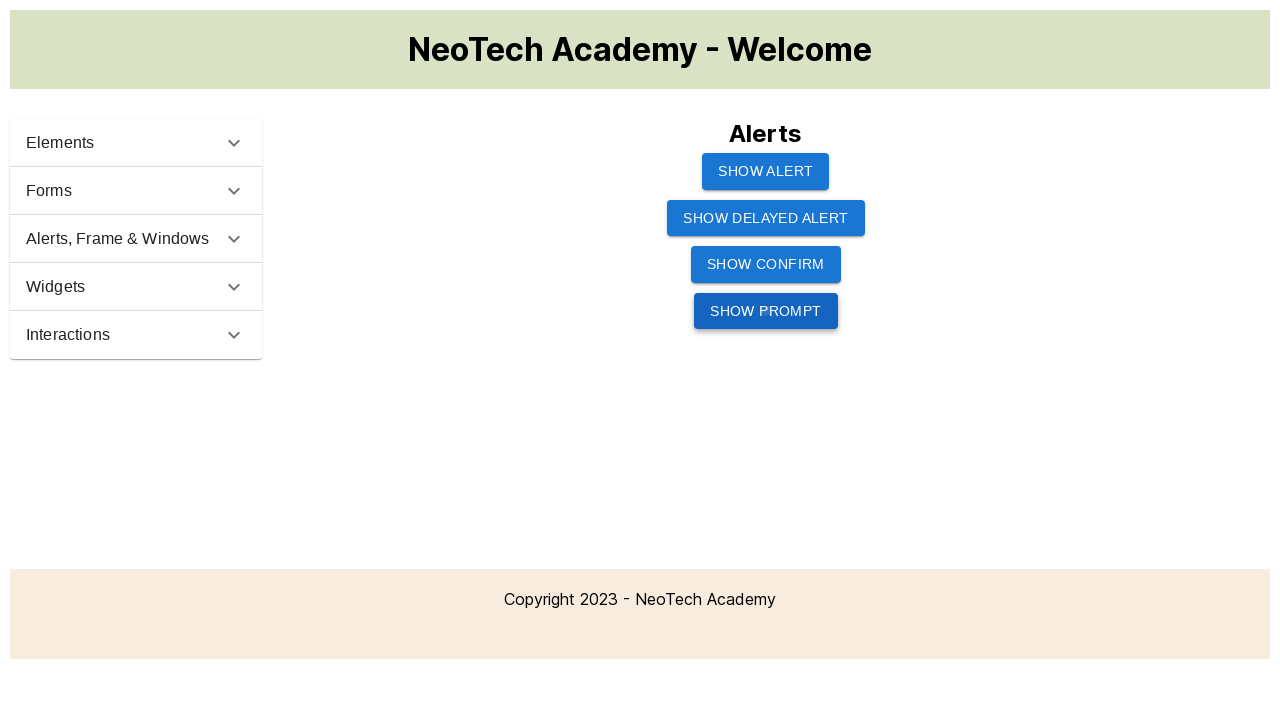

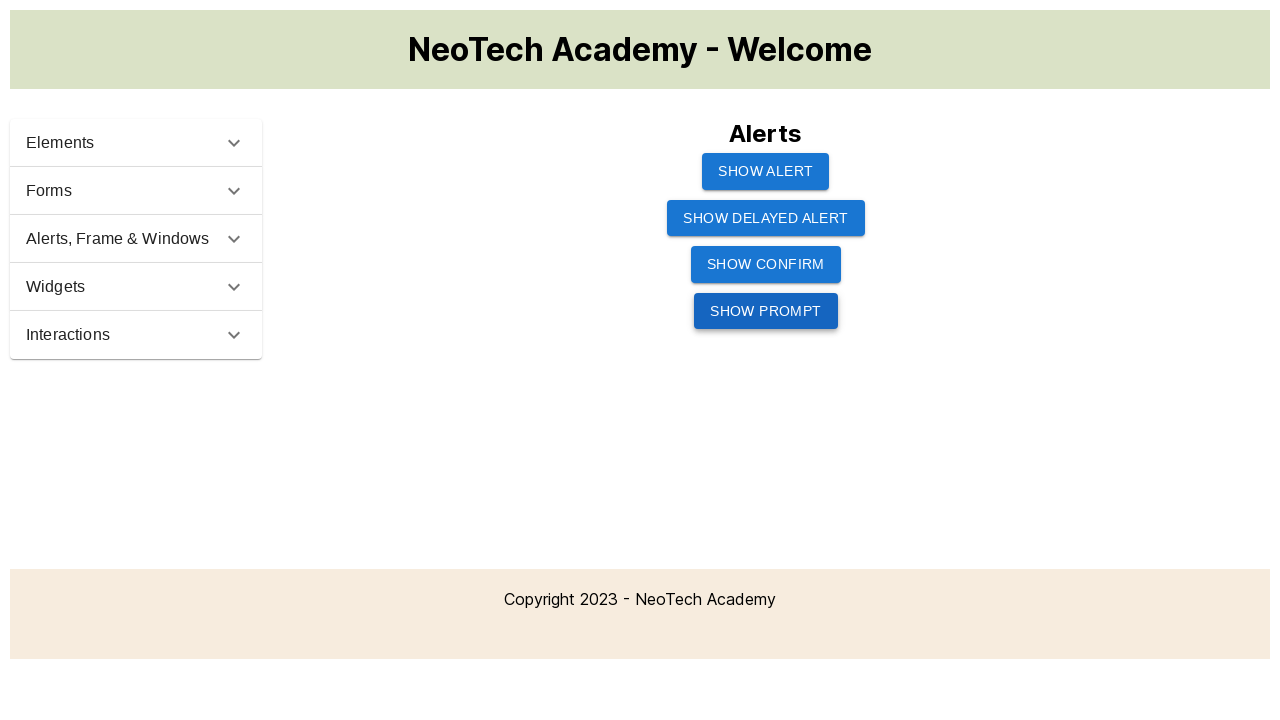